Tests checkbox functionality by locating multiple checkboxes and selecting a specific one based on its value attribute

Starting URL: https://www.syntaxprojects.com/basic-checkbox-demo.php

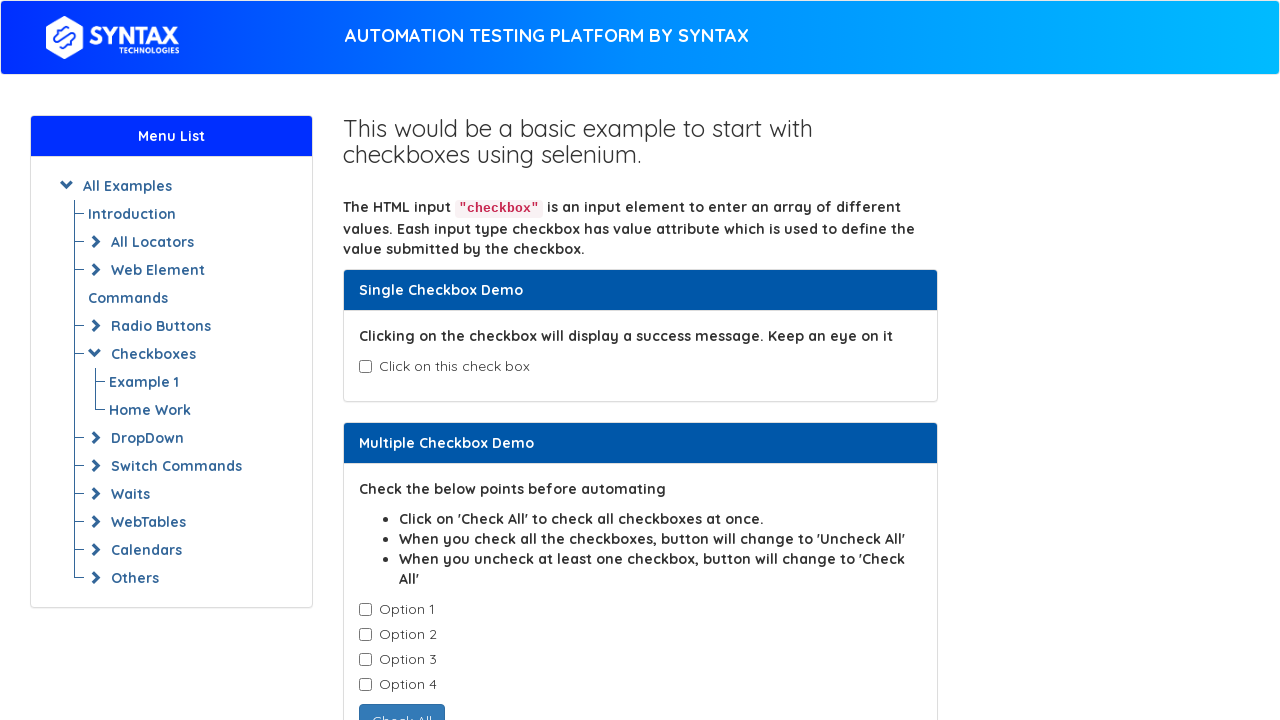

Located all checkboxes with class 'cb1-element'
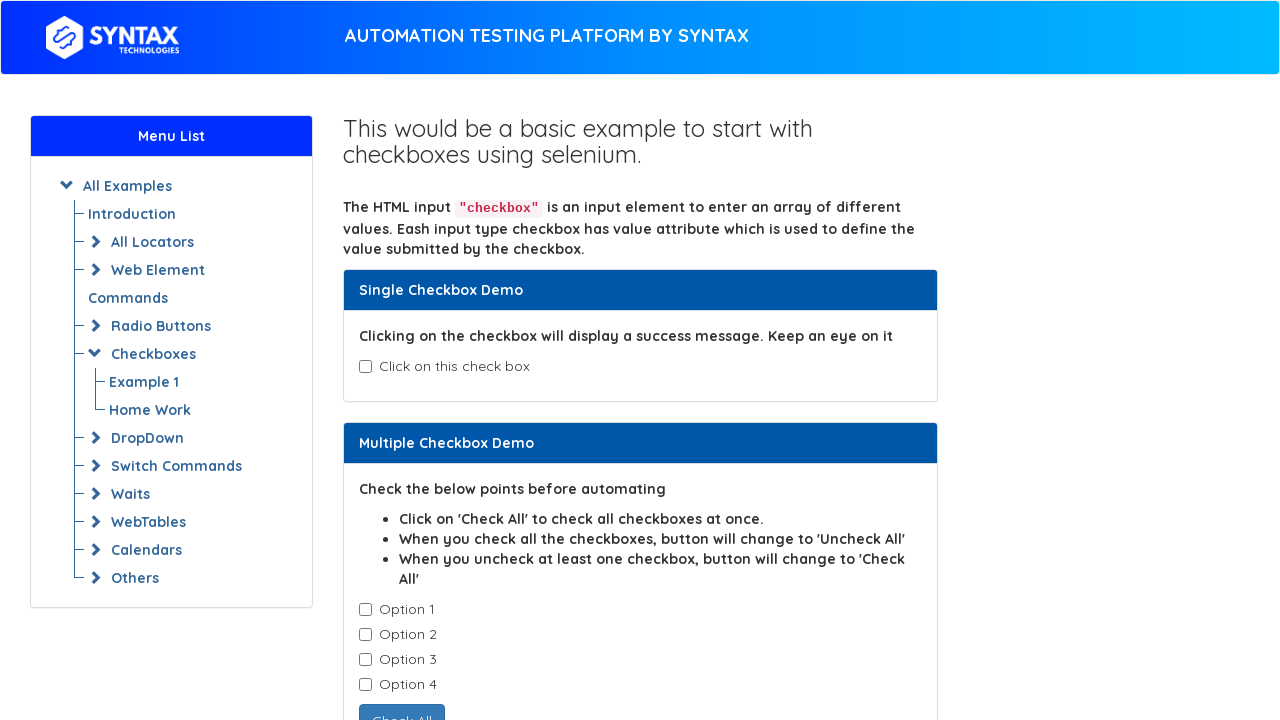

Clicked checkbox with value 'Option-2'
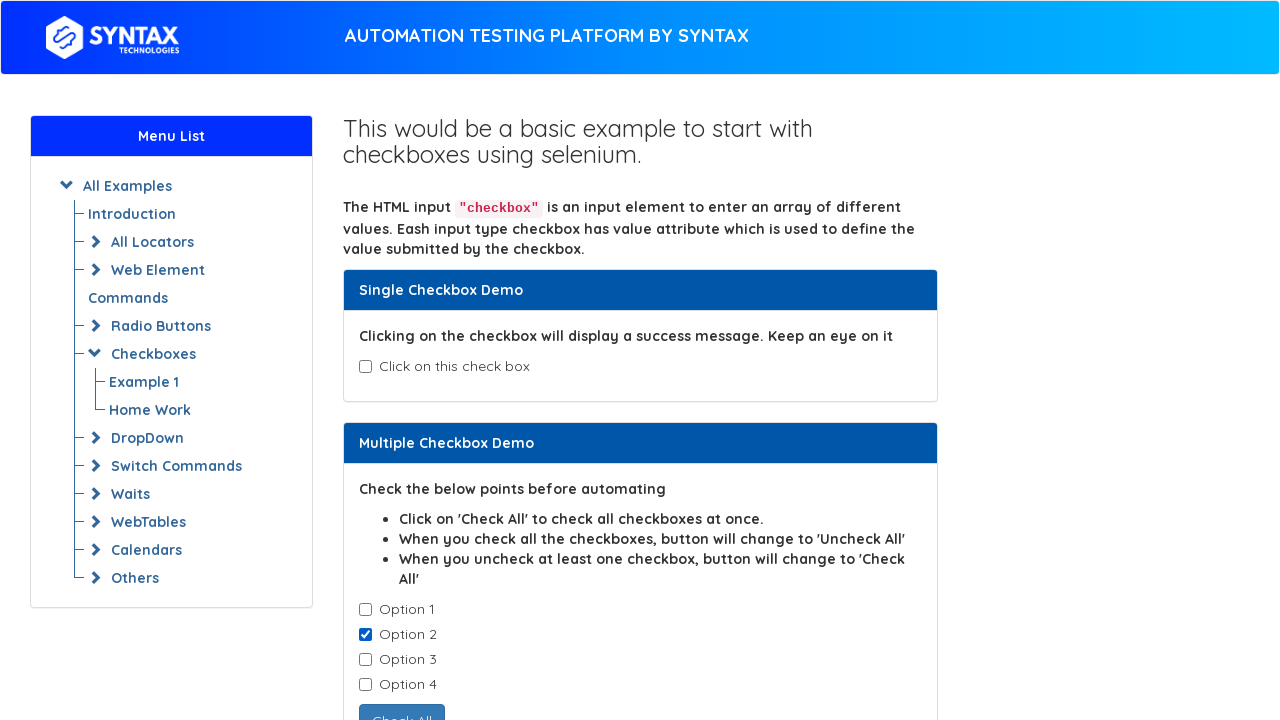

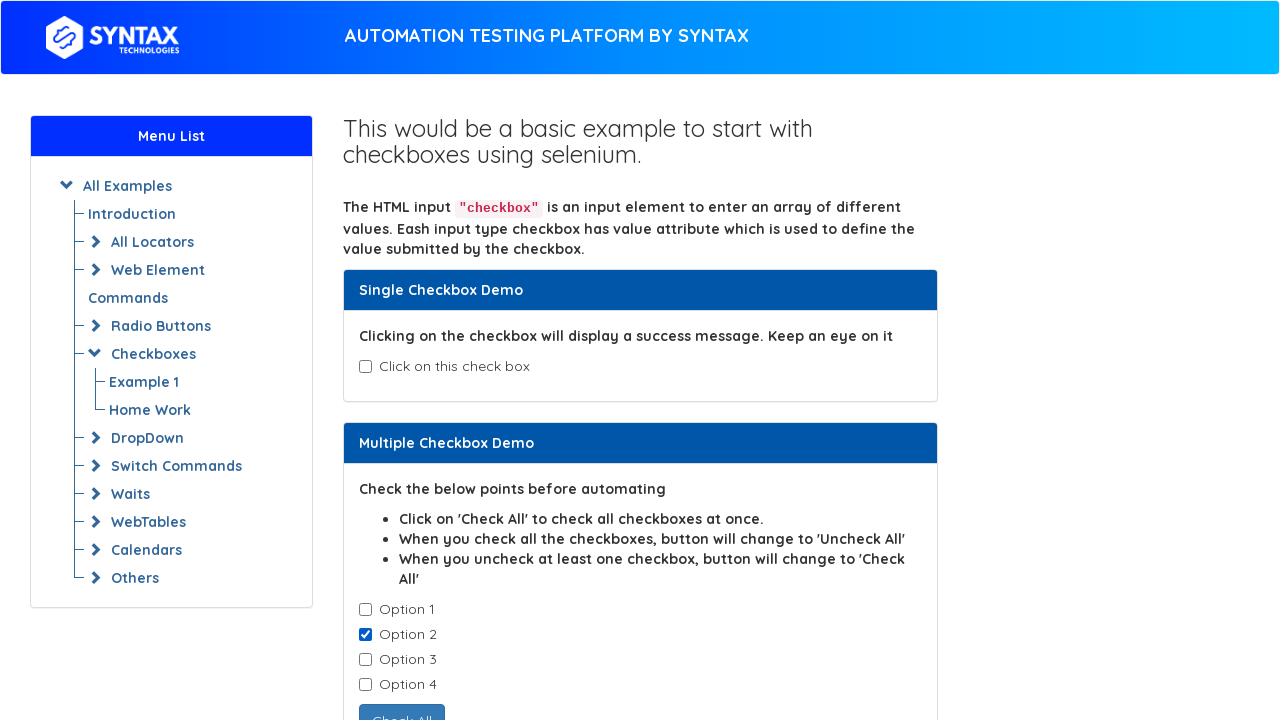